Tests multi-select dropdown functionality by selecting multiple options using different selection methods (by index, value, and visible text), then deselecting them

Starting URL: http://omayo.blogspot.com/

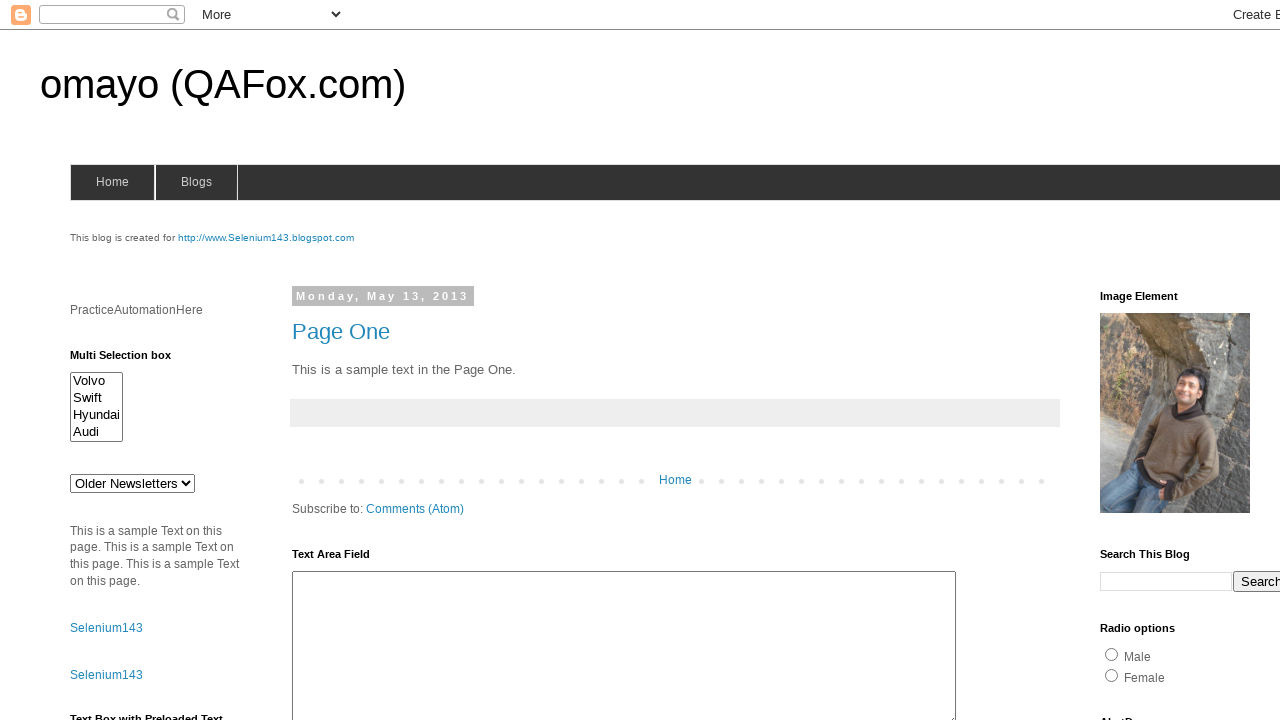

Multi-select dropdown #multiselect1 is visible
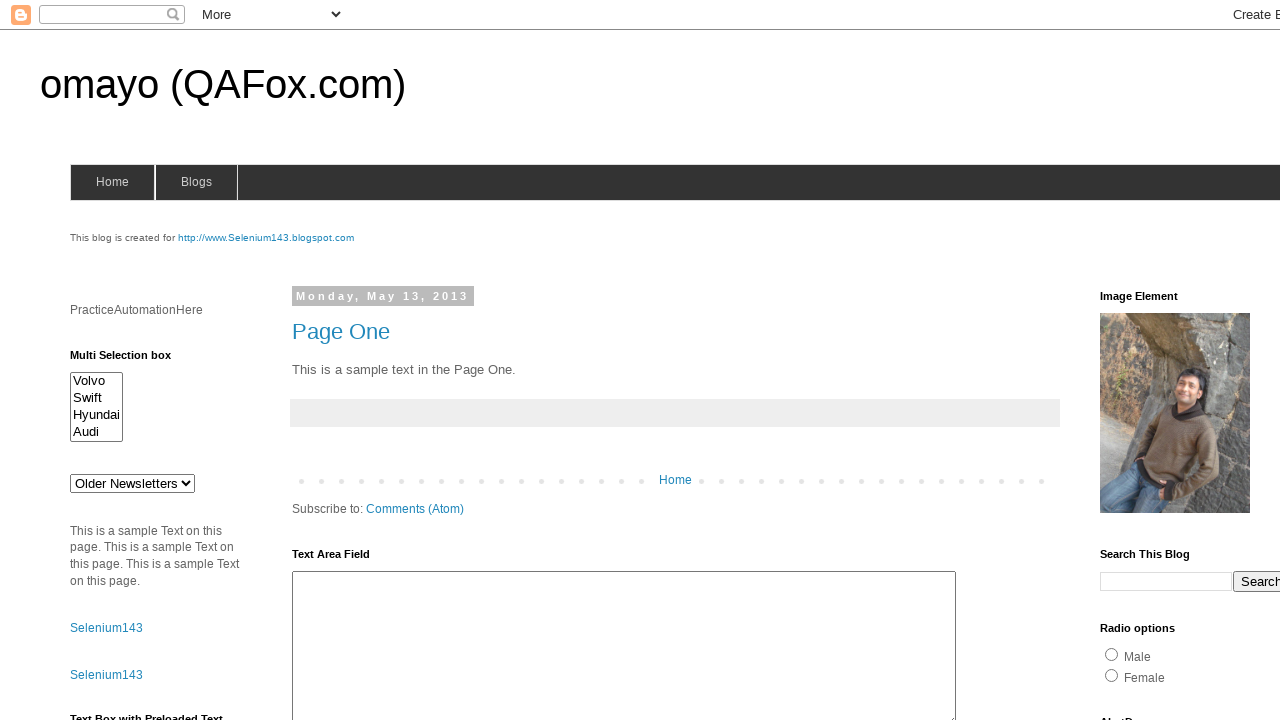

Selected option by index 0 (Mercedes) from multi-select dropdown on #multiselect1
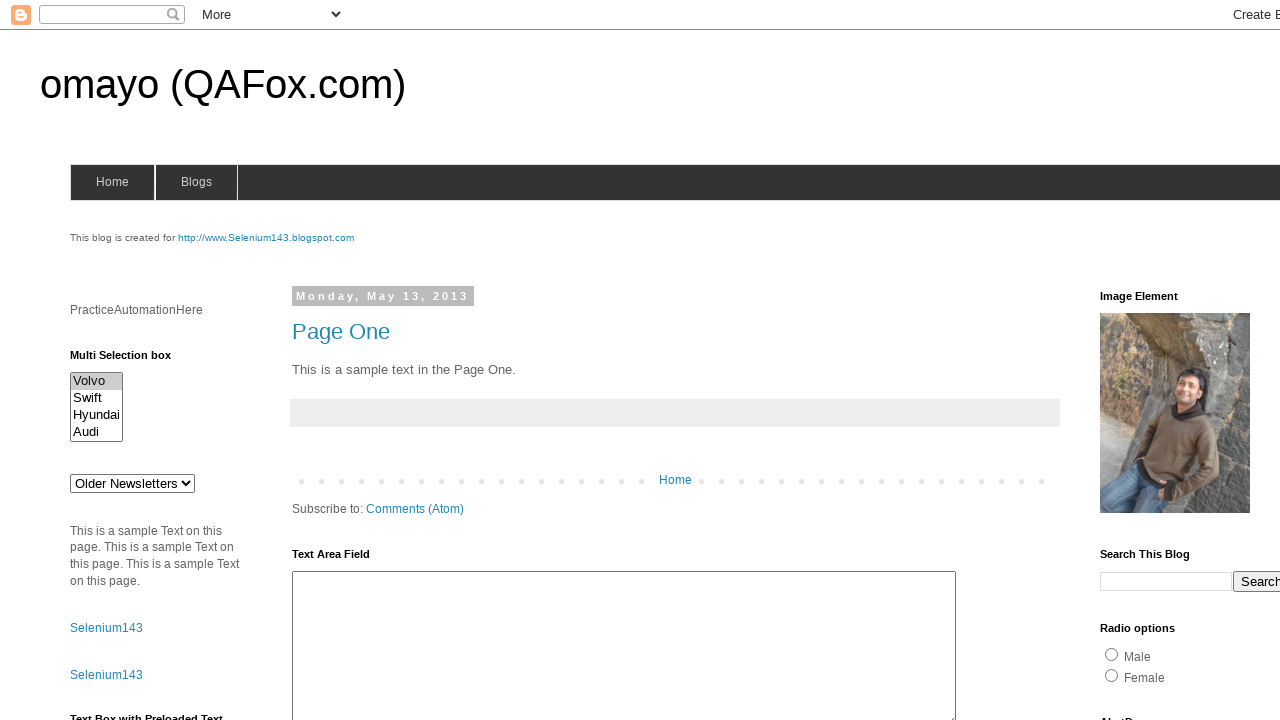

Selected option by value 'Hyundaix' from multi-select dropdown on #multiselect1
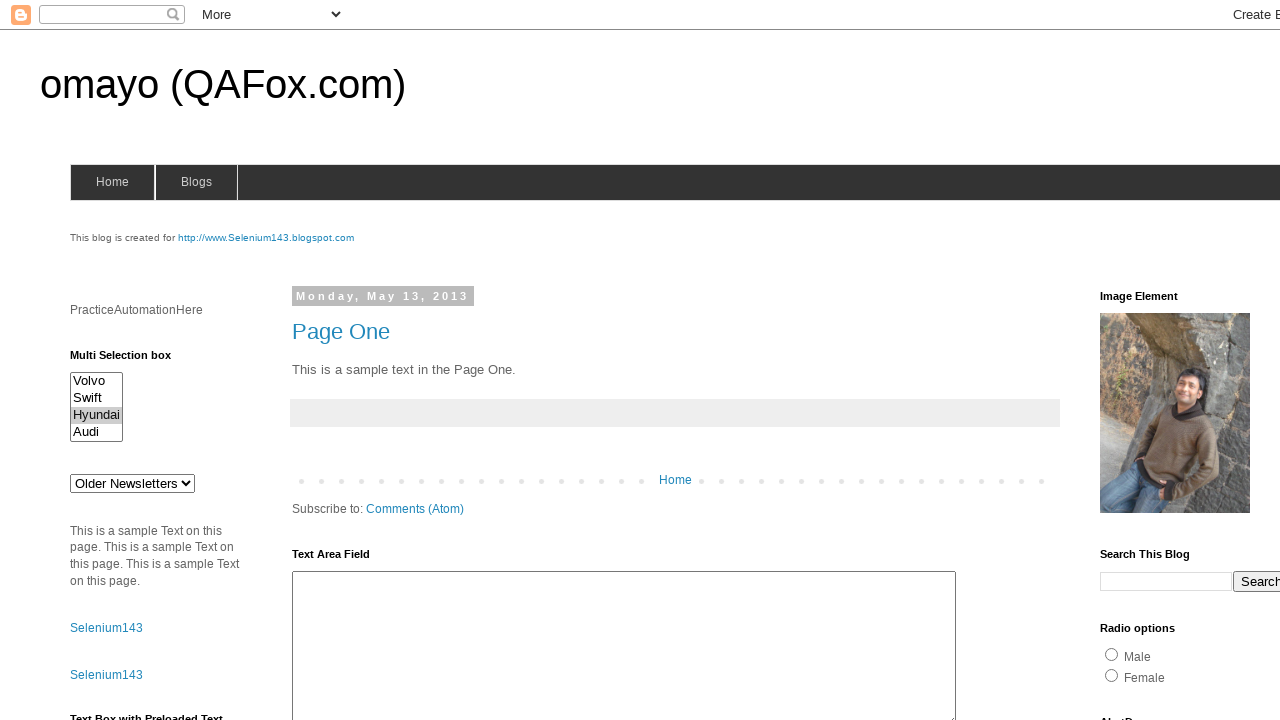

Selected option by visible text 'Audi' from multi-select dropdown on #multiselect1
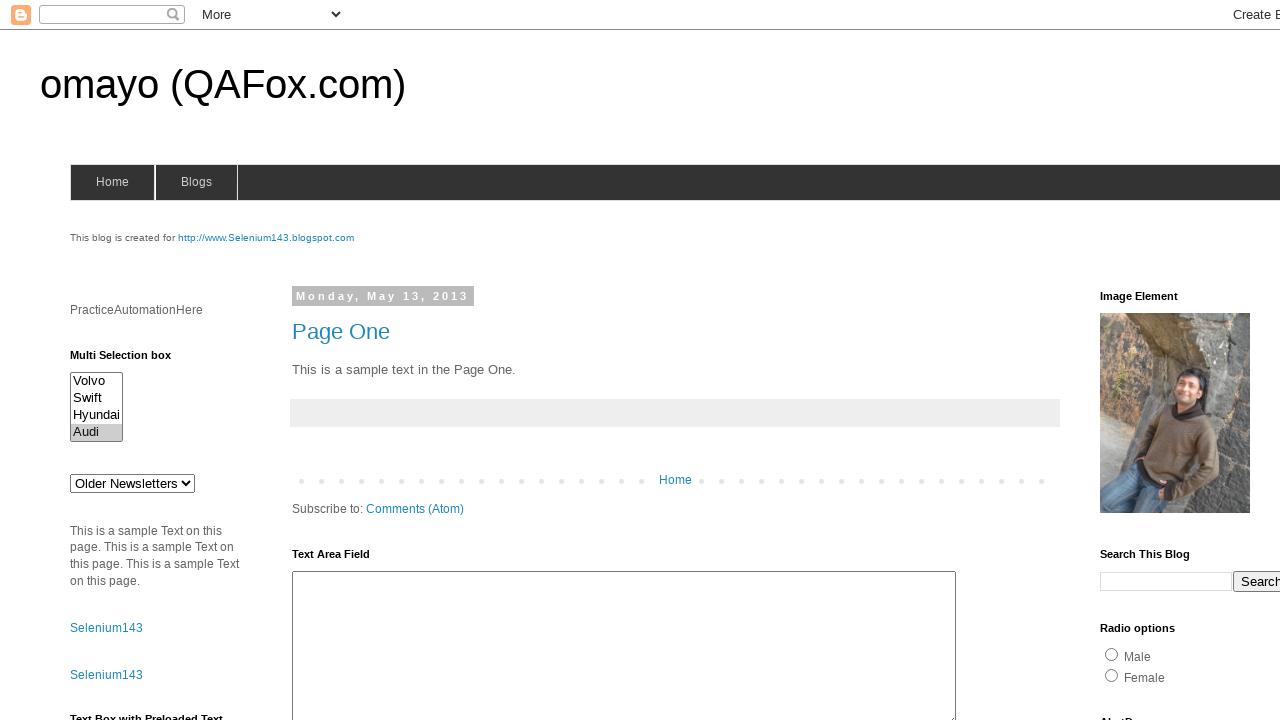

Waited 500ms to verify selections
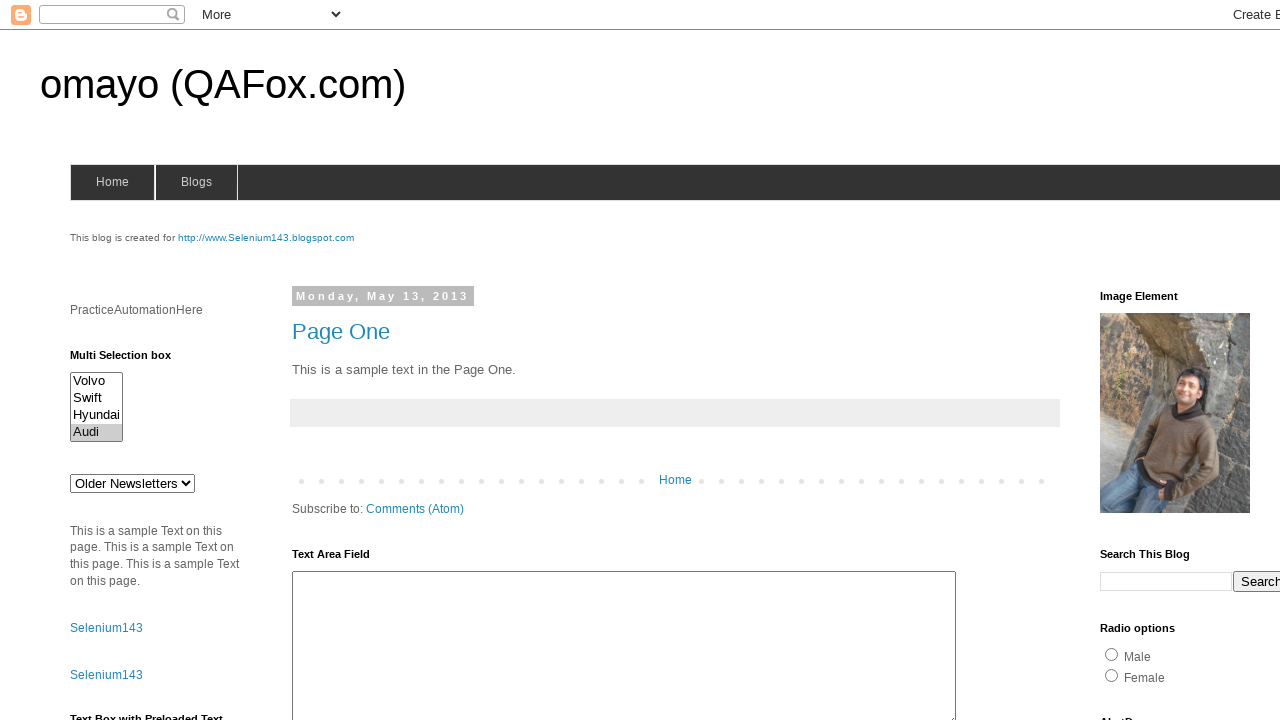

Cleared all selections from multi-select dropdown
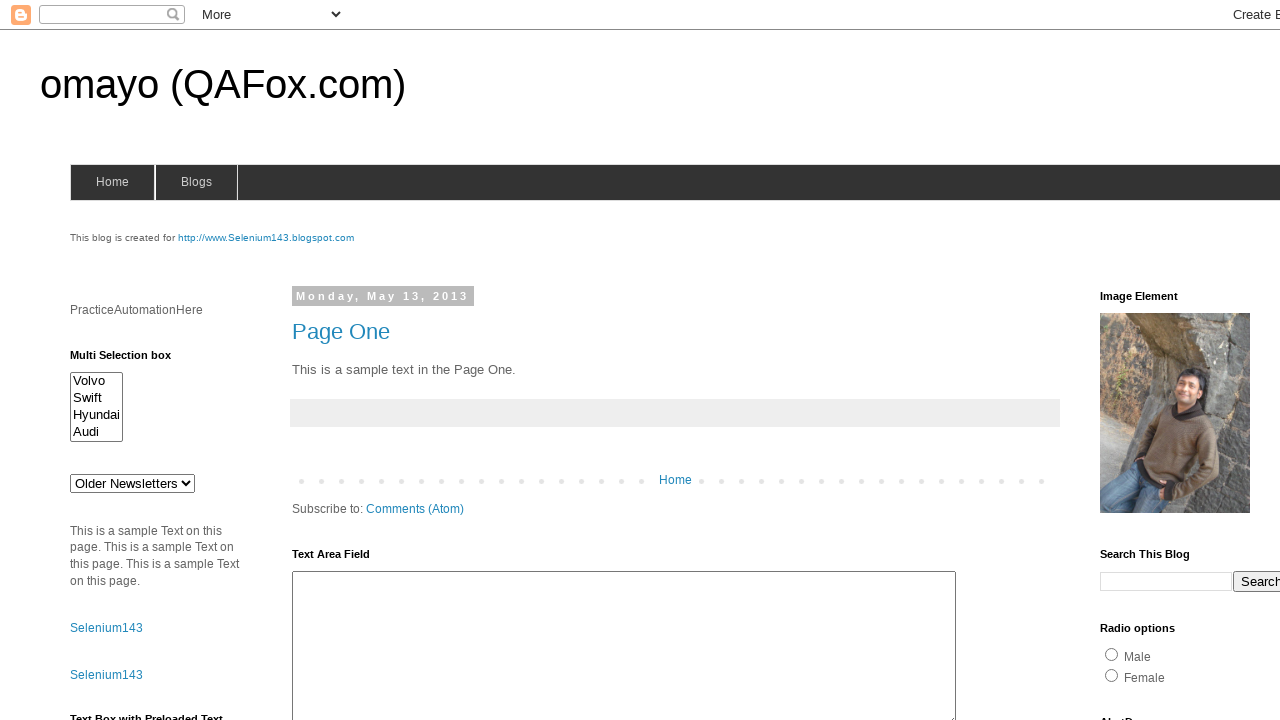

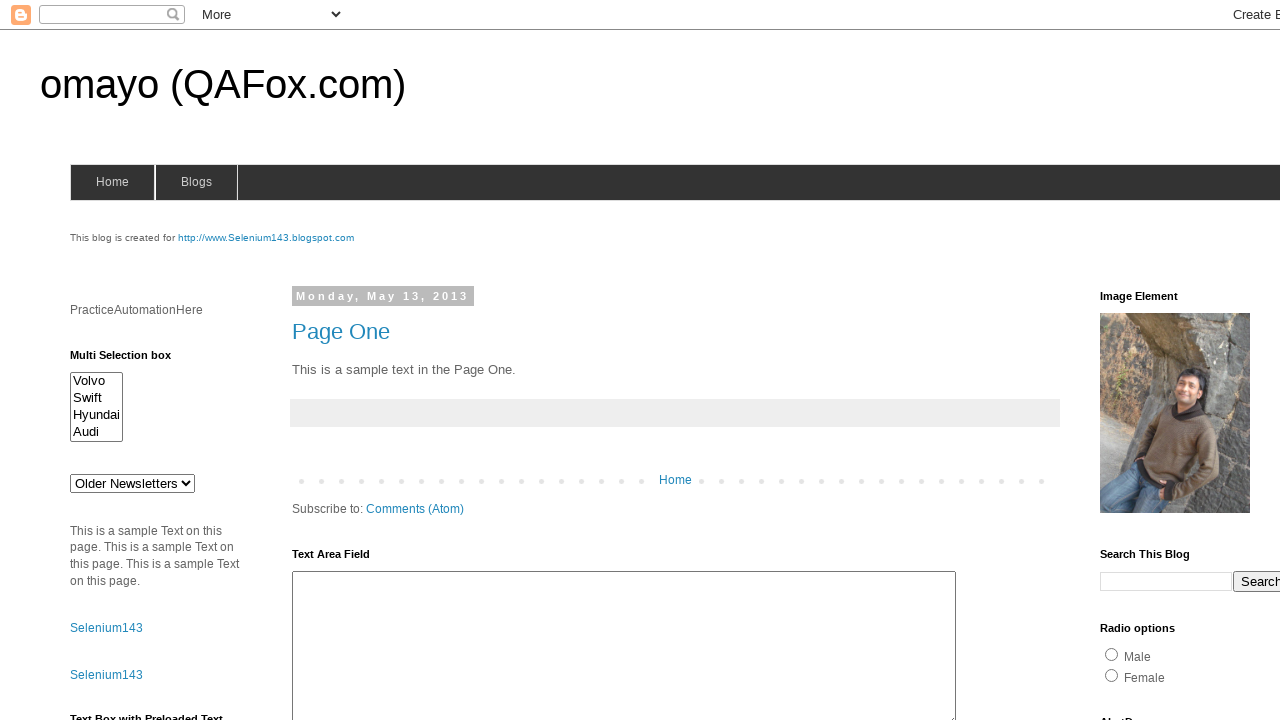